Navigates to RedBus website, maximizes the window, and retrieves the page source

Starting URL: https://www.redbus.in/

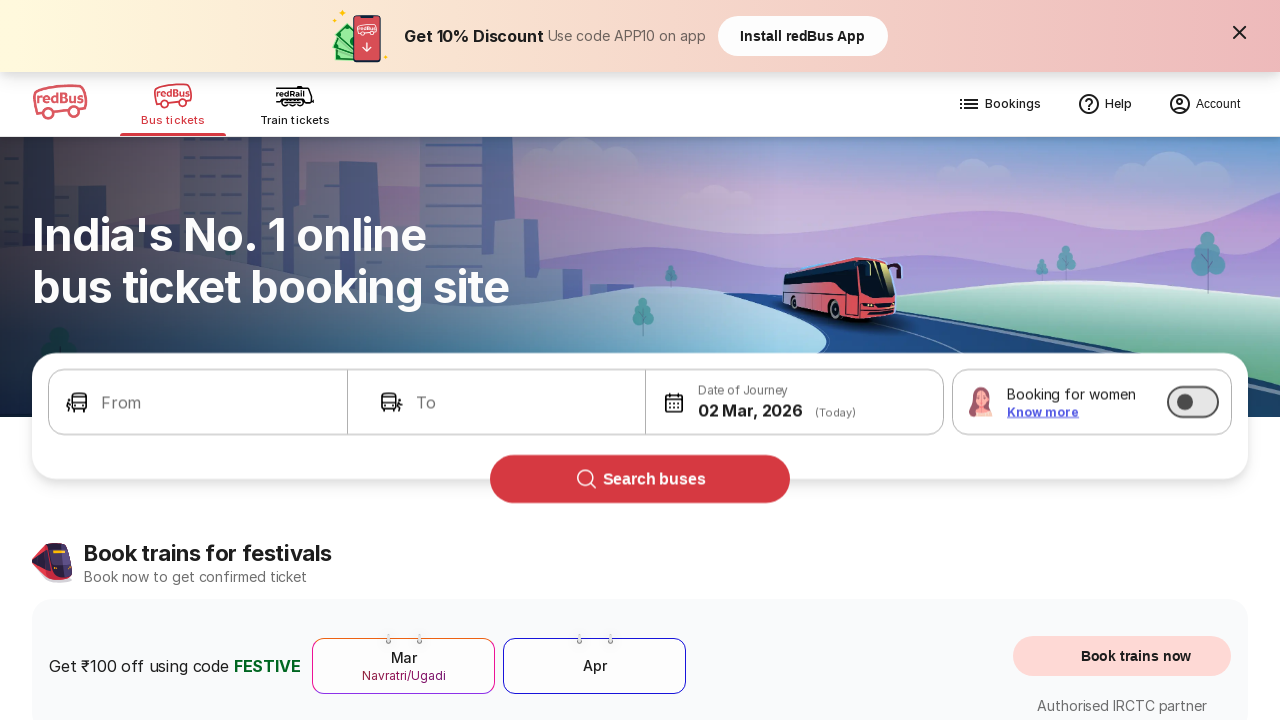

Waited for RedBus page to load (domcontentloaded state)
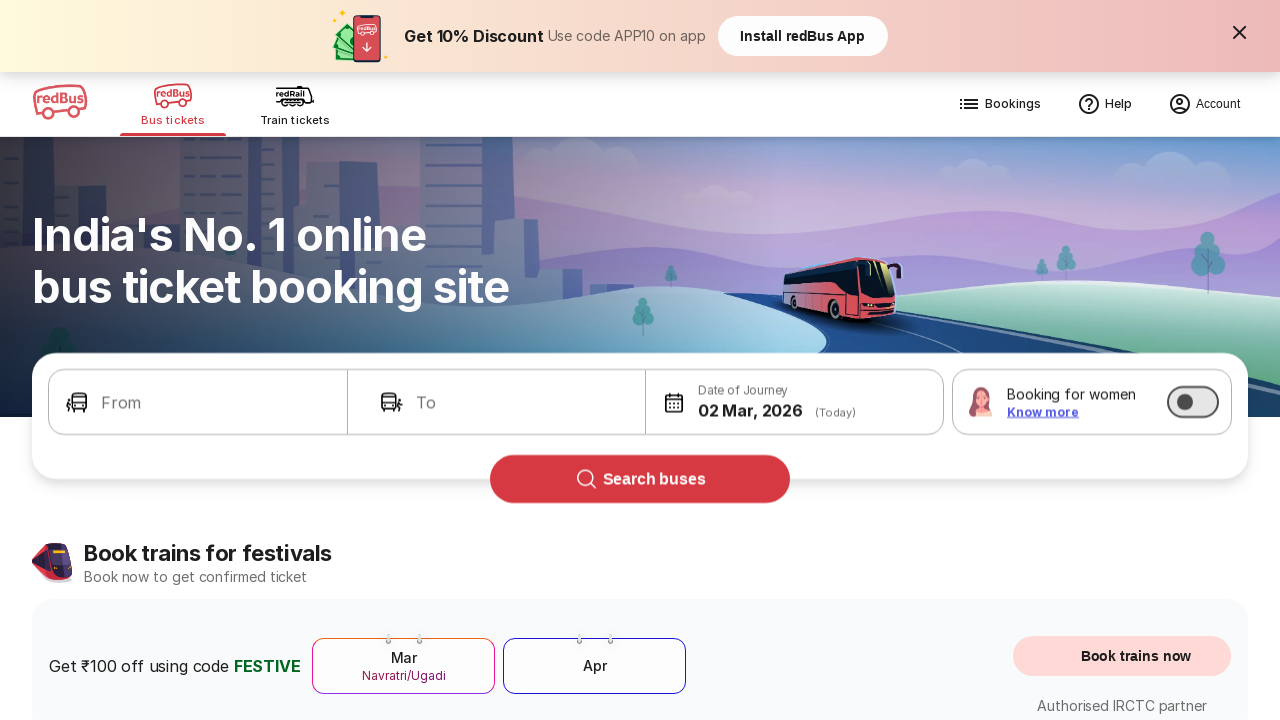

Retrieved page source content from RedBus website
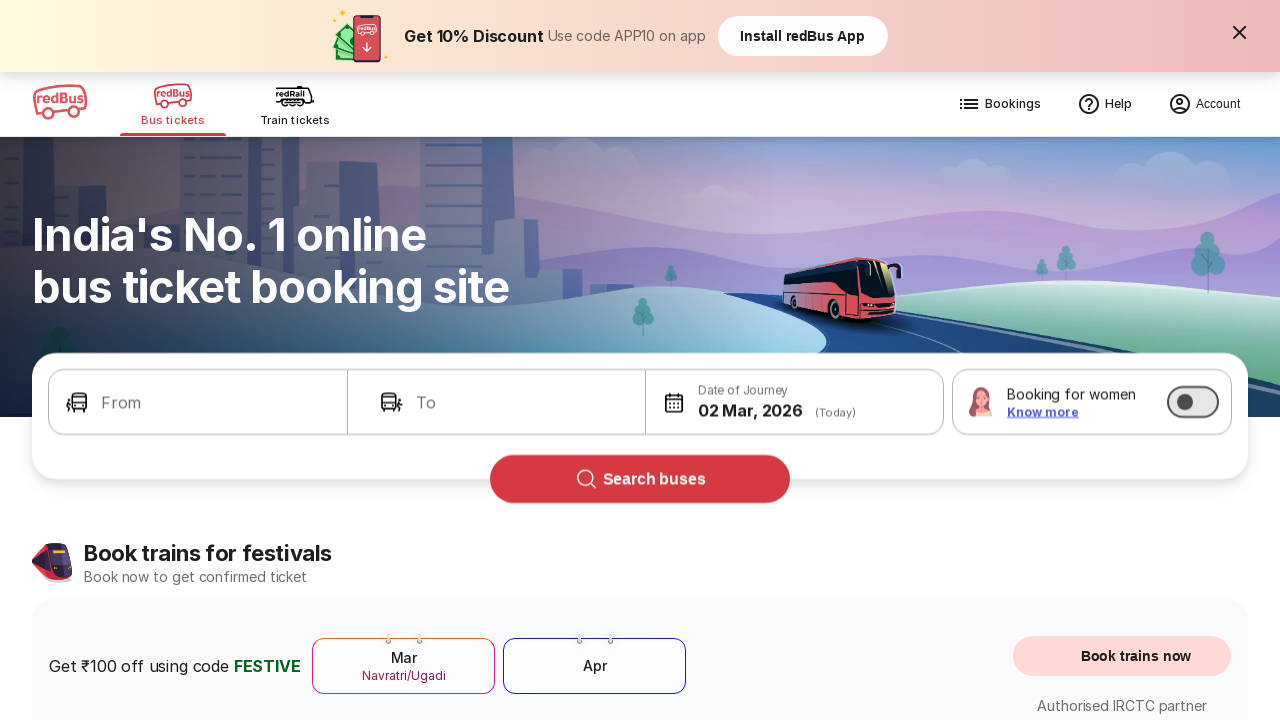

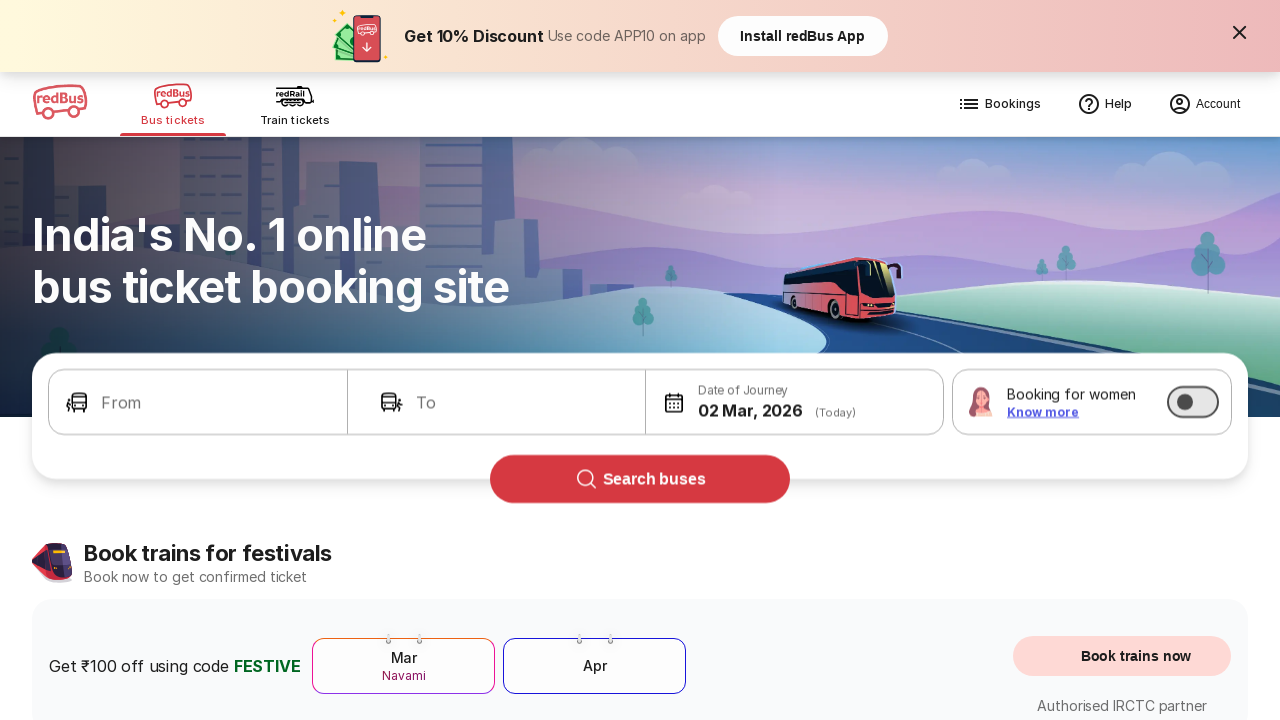